Tests navigation functionality on CoWIN website by opening FAQ and Partners links in new tabs using Ctrl+click, then verifying the opened windows by switching between them

Starting URL: https://www.cowin.gov.in/

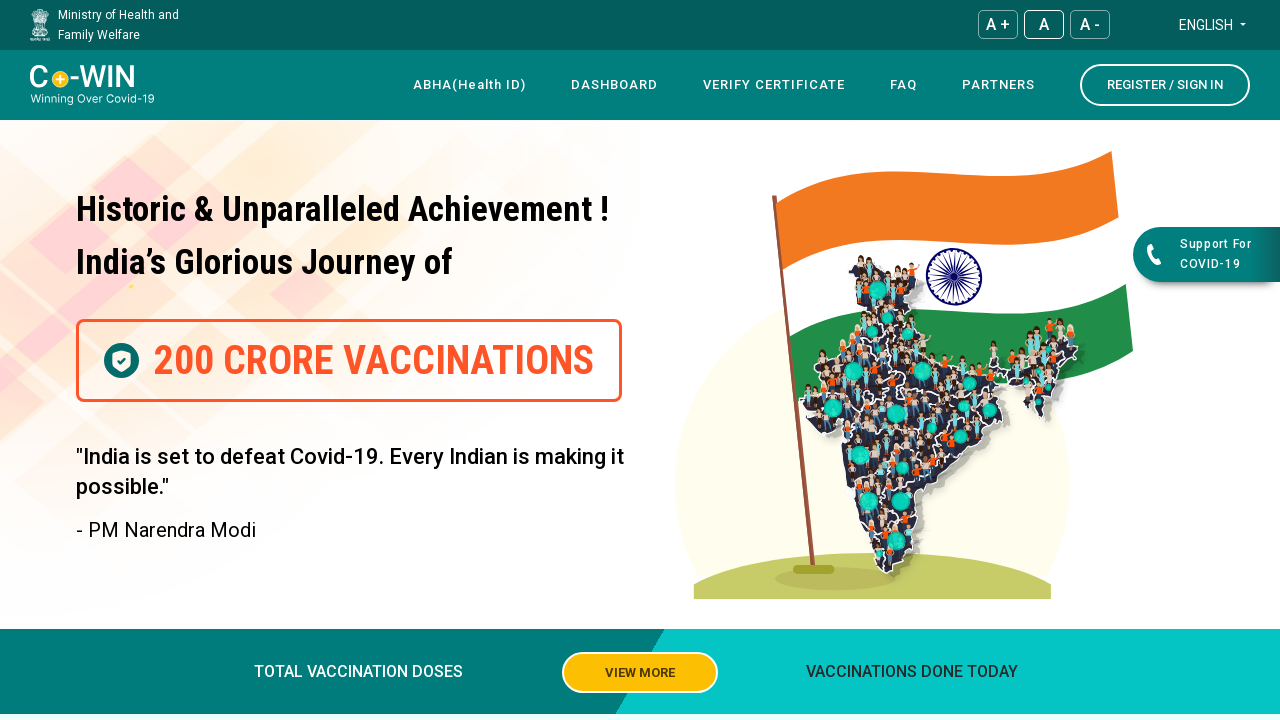

Waited for page to load (networkidle state)
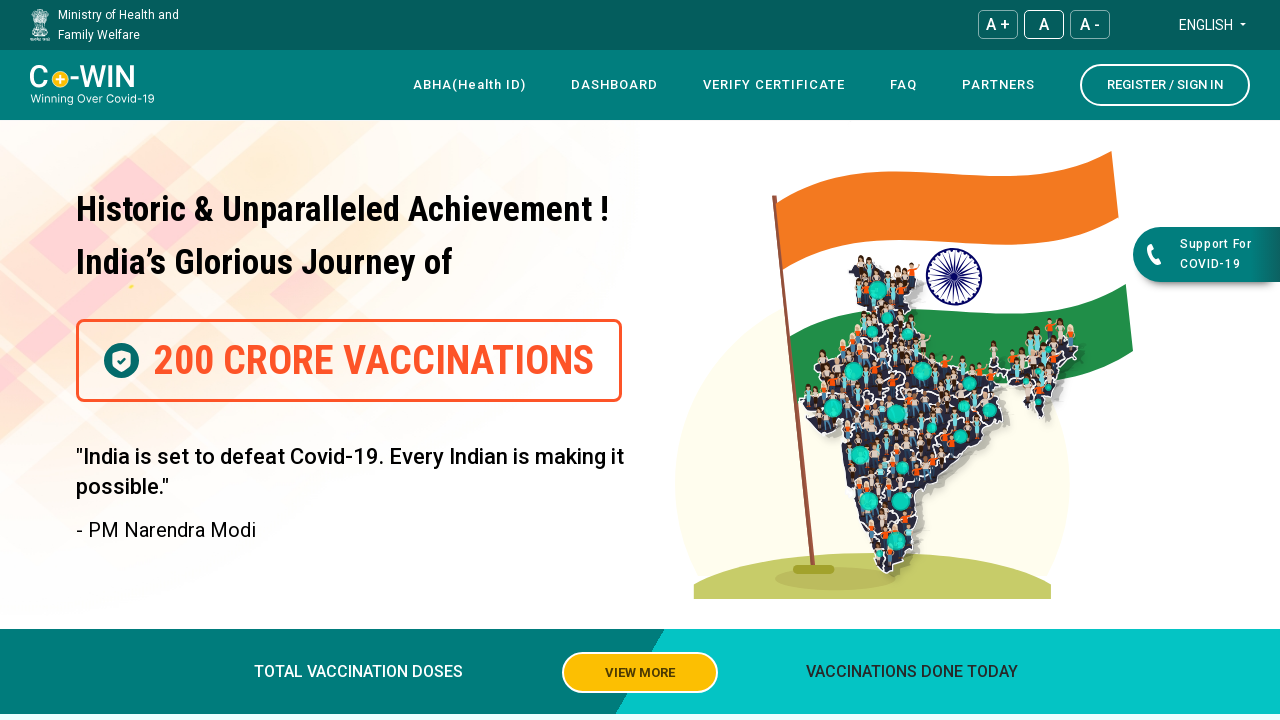

Located FAQ link in navigation
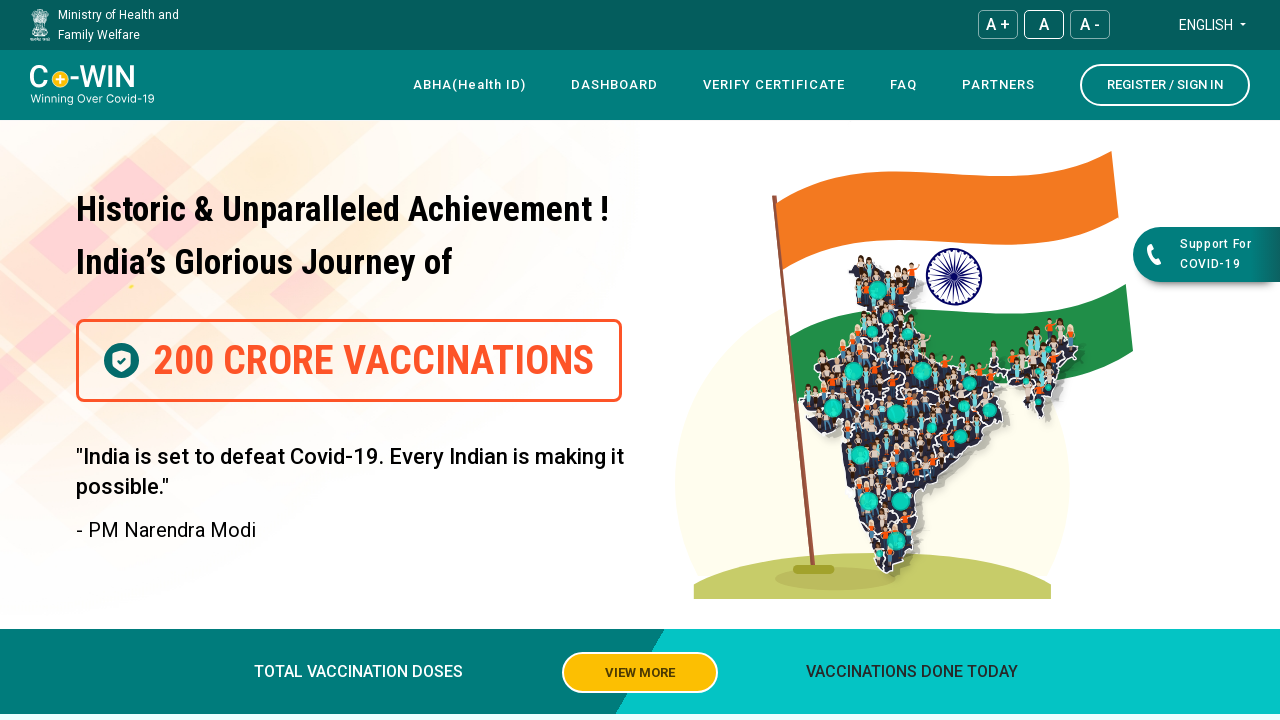

Ctrl+clicked FAQ link to open in new tab at (904, 85) on xpath=//nav//ul/li/a[contains(text(), 'FAQ')]
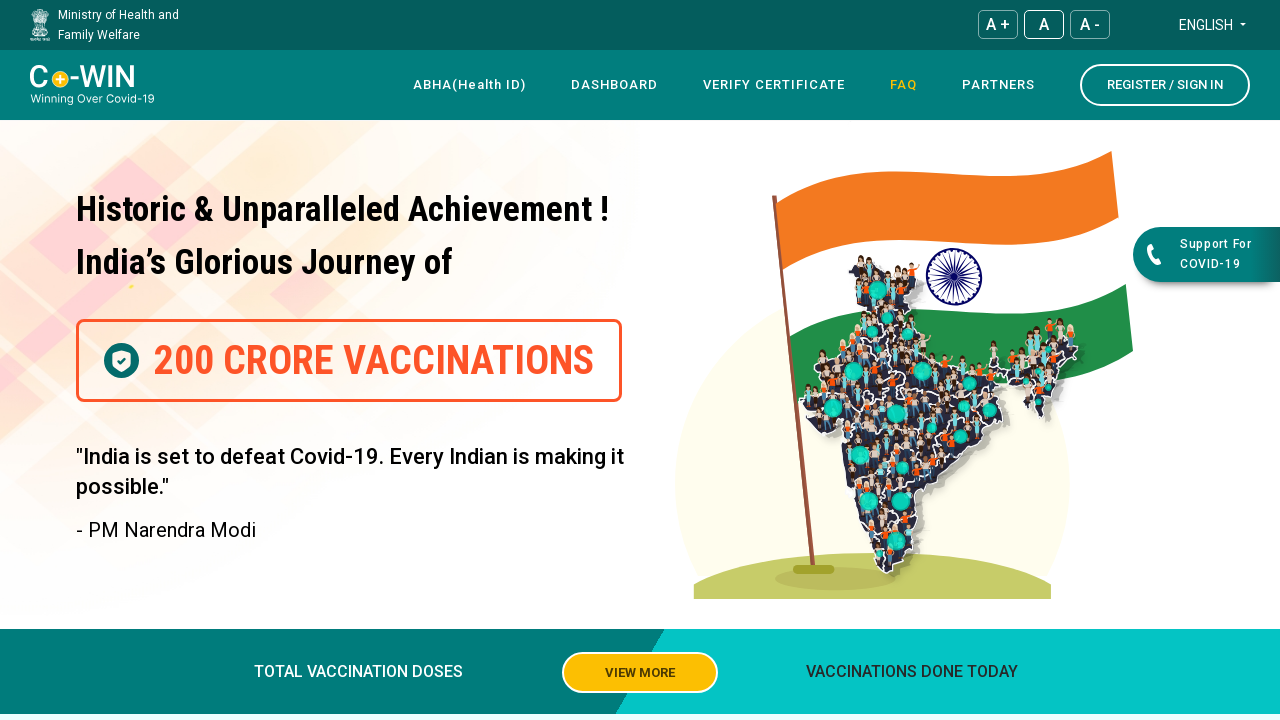

Located Partners link in navigation
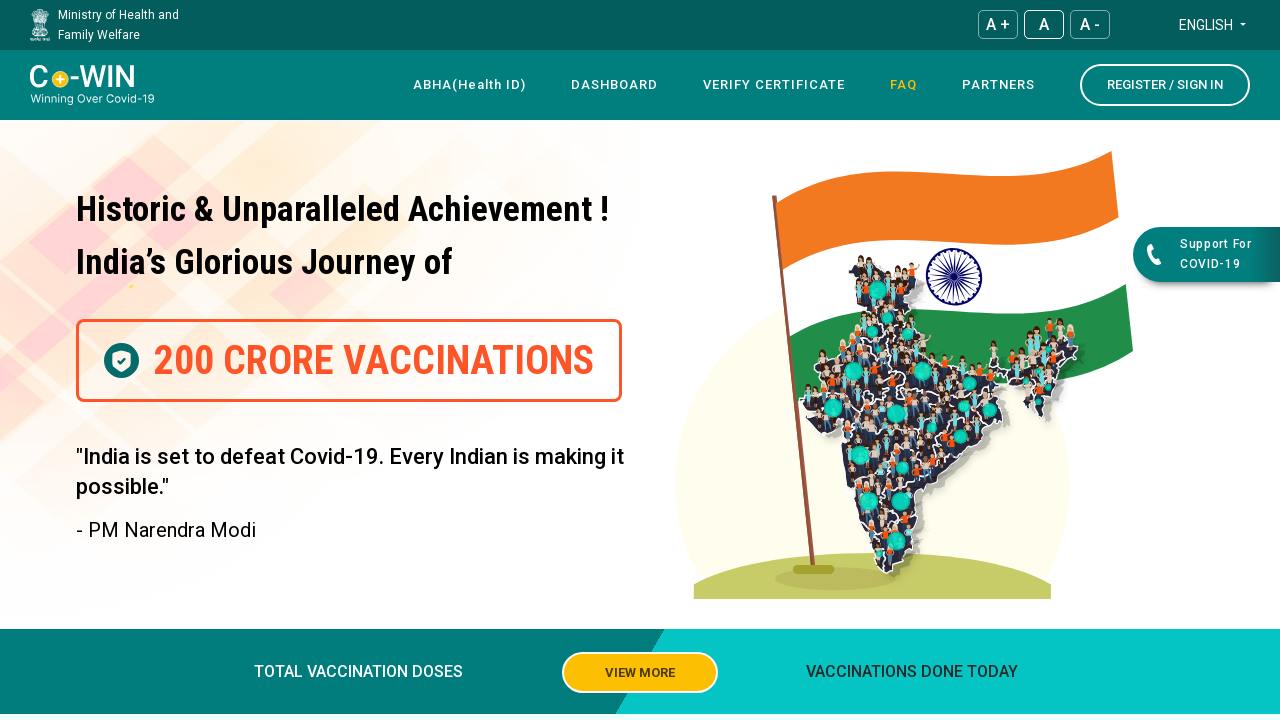

Ctrl+clicked Partners link to open in new tab at (998, 85) on xpath=//nav//ul/li/a[contains(text(), 'Partners')]
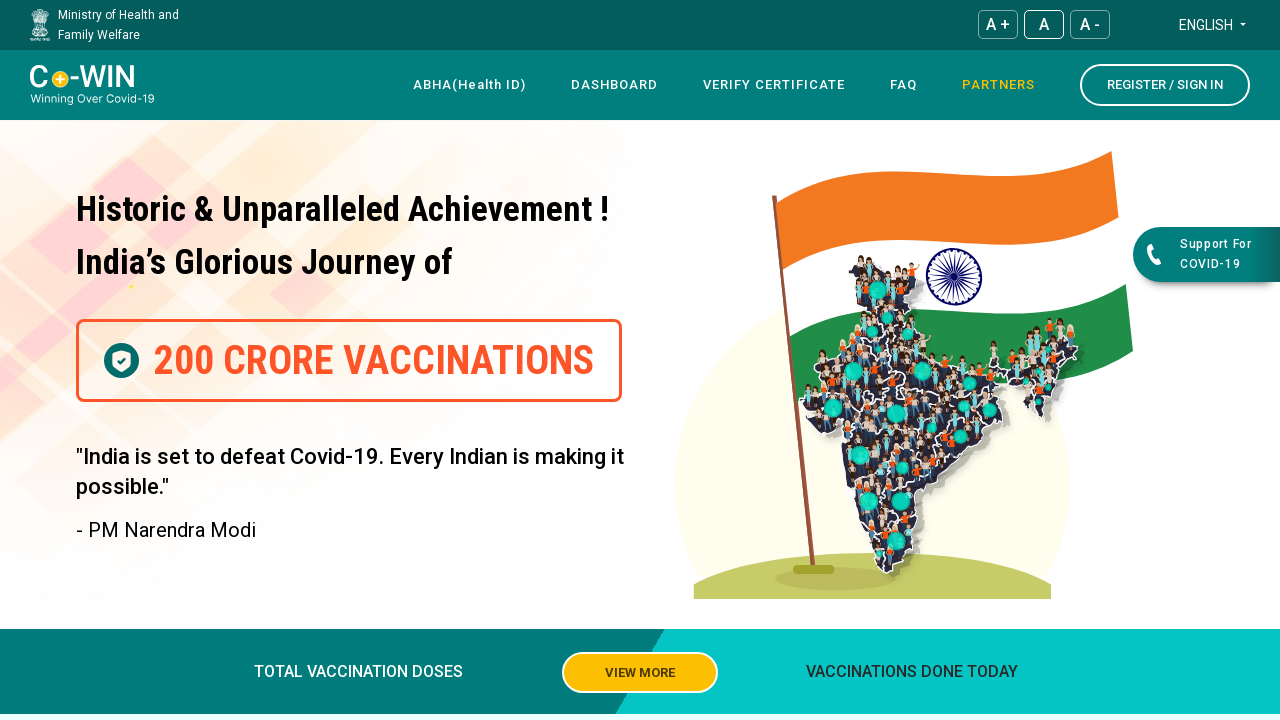

Waited 2 seconds for new tabs to open
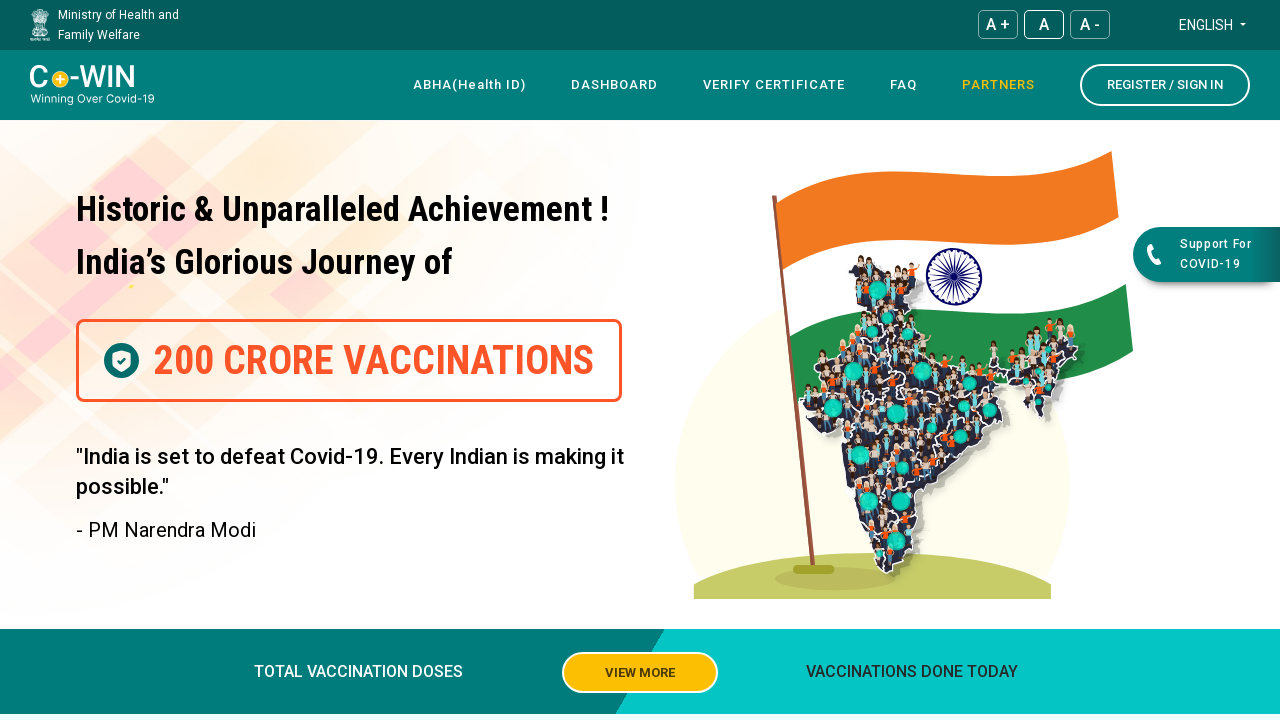

Retrieved all open pages/tabs from context
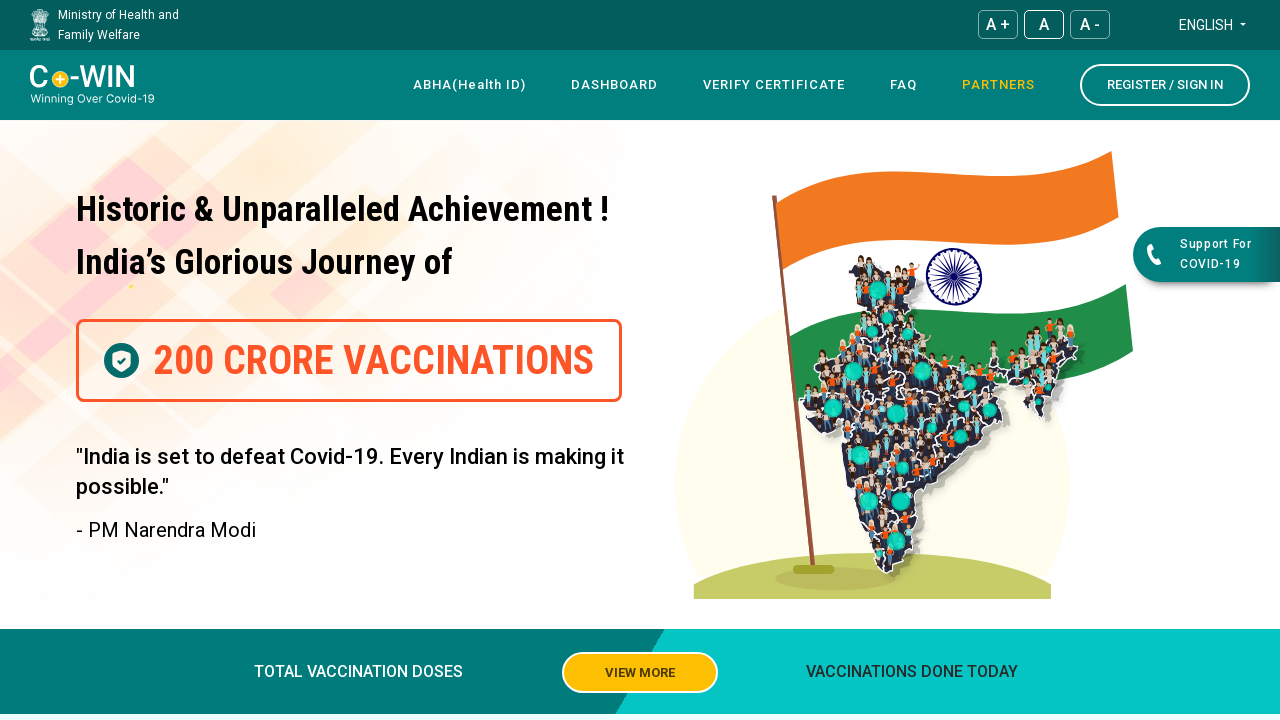

Verified window 0: CoWIN
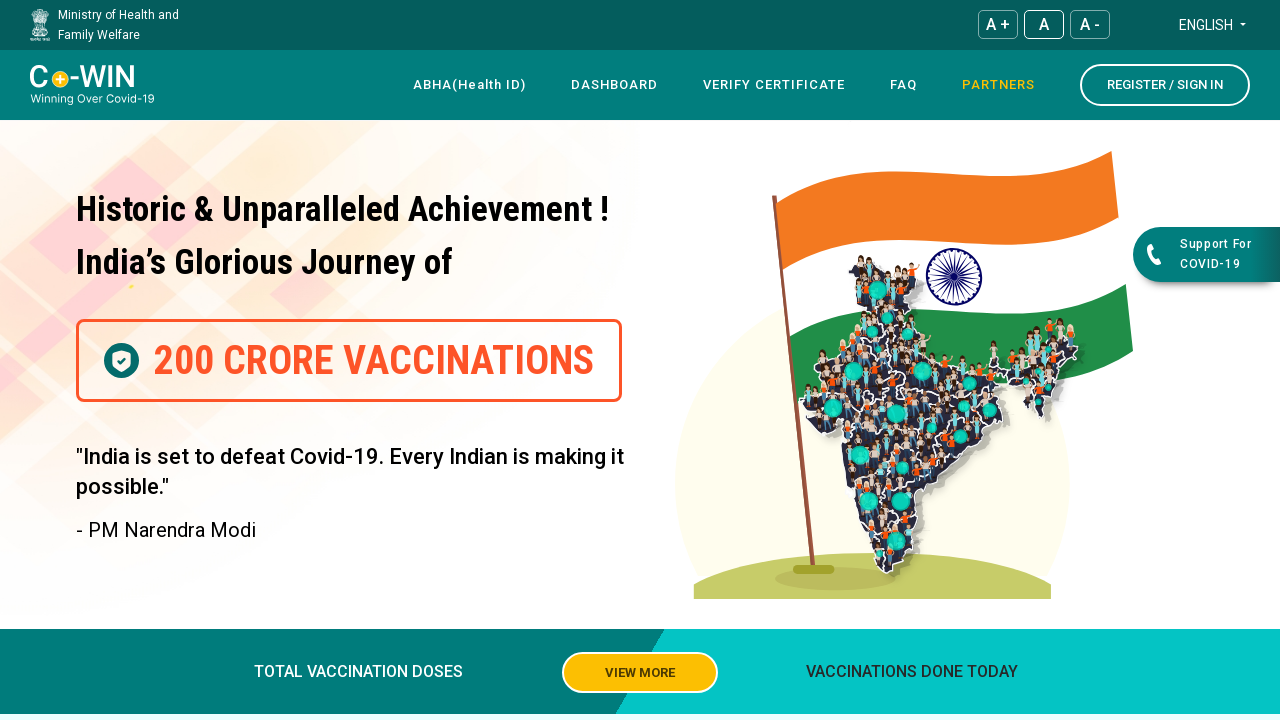

Verified window 1: CoWIN
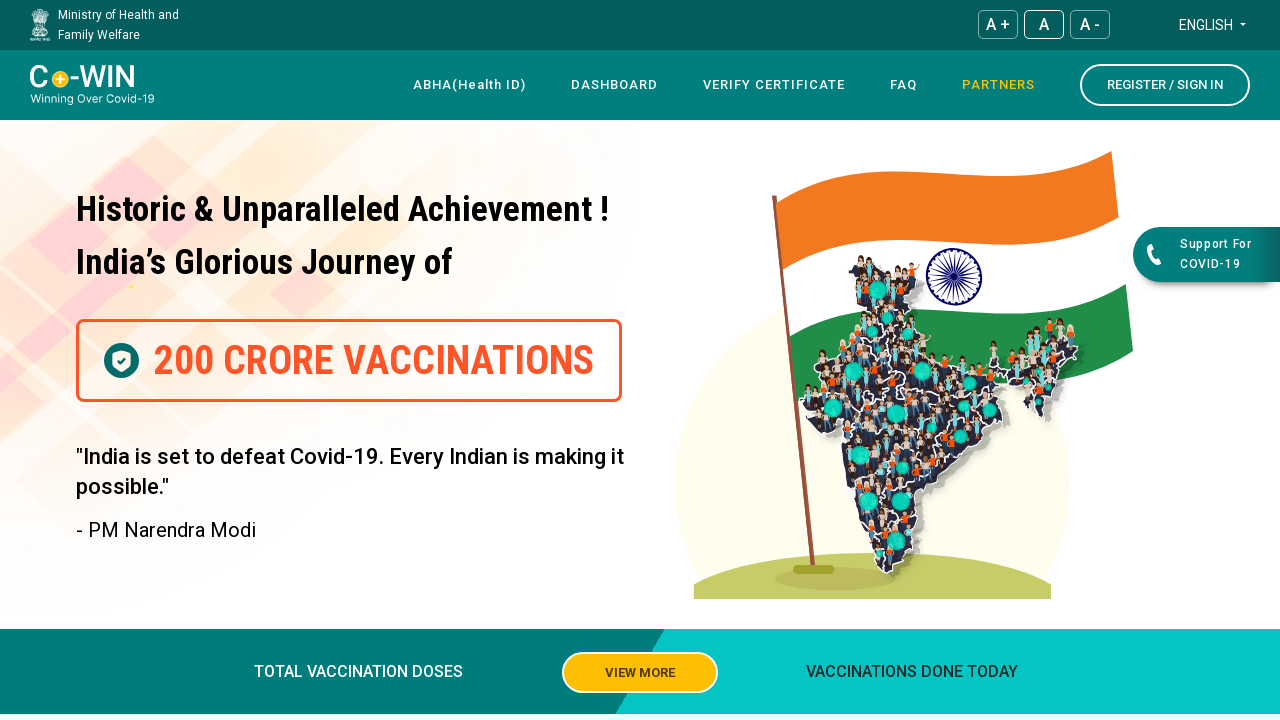

Verified window 2: CoWIN
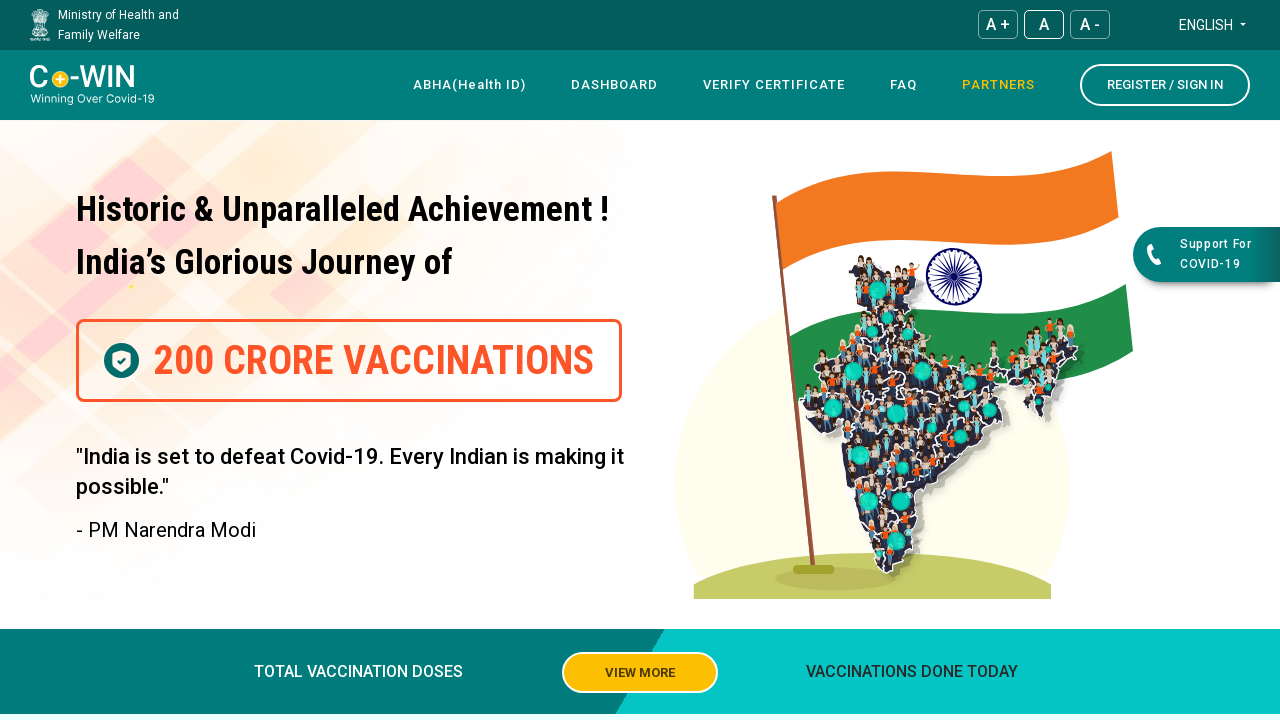

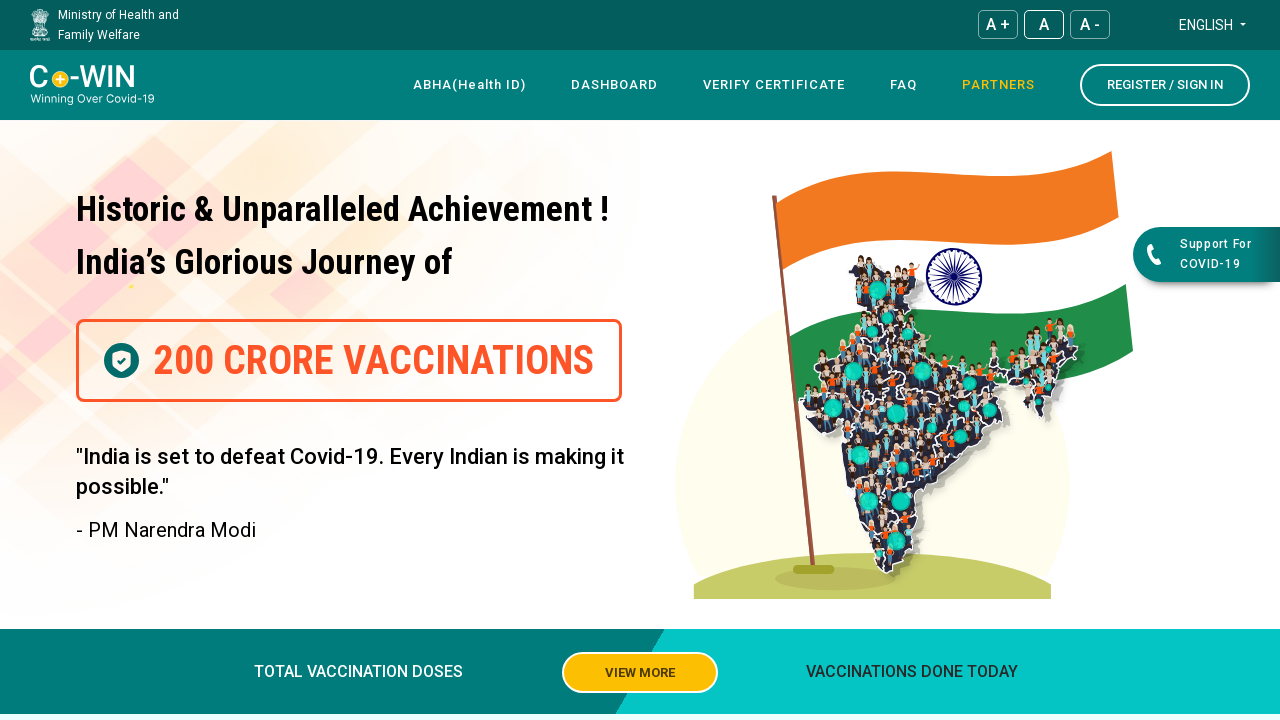